Tests the "Remember Me" checkbox functionality by ensuring it can be selected on the Salesforce login page

Starting URL: https://login.salesforce.com/?locale=eu

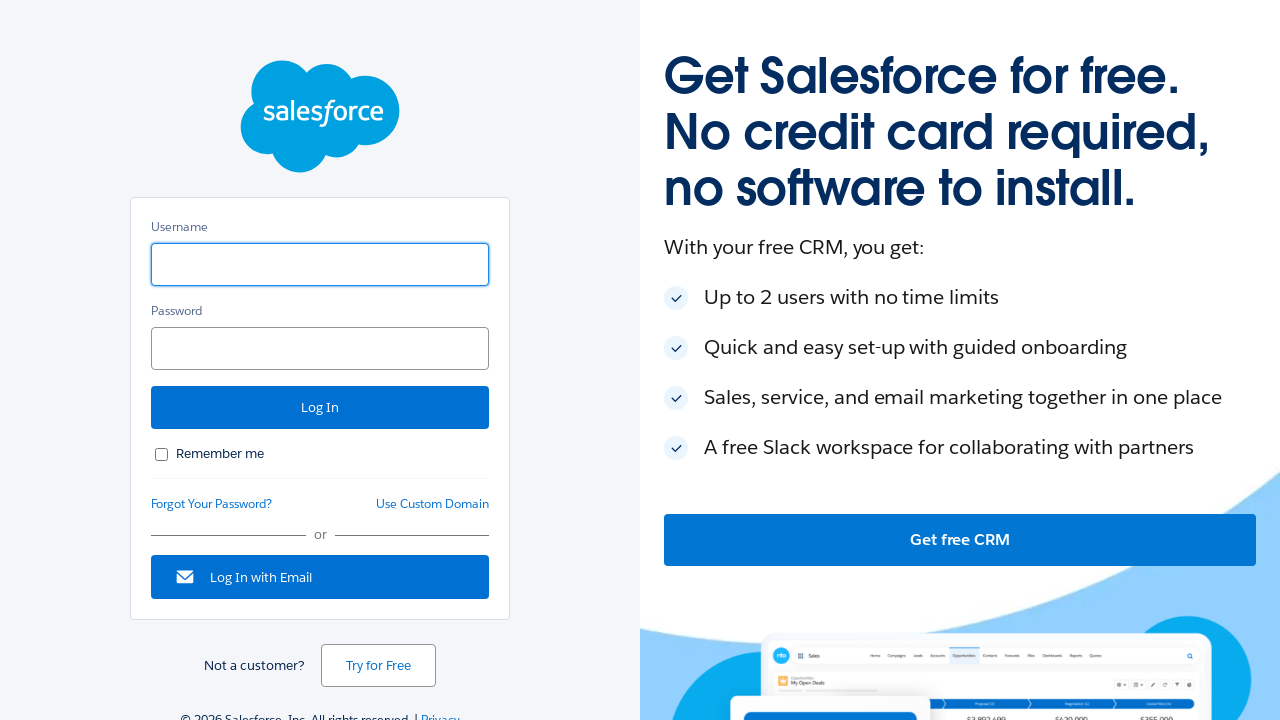

Navigated to Salesforce login page (EU locale)
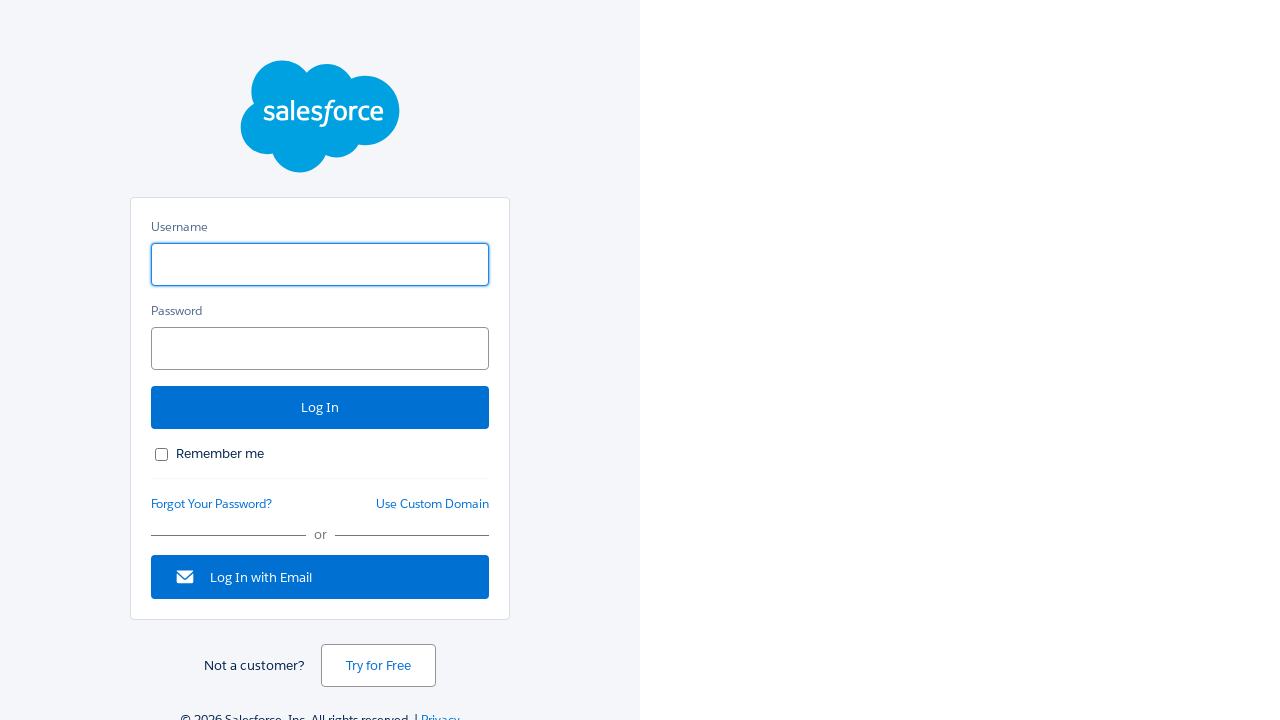

Located the 'Remember Me' checkbox element
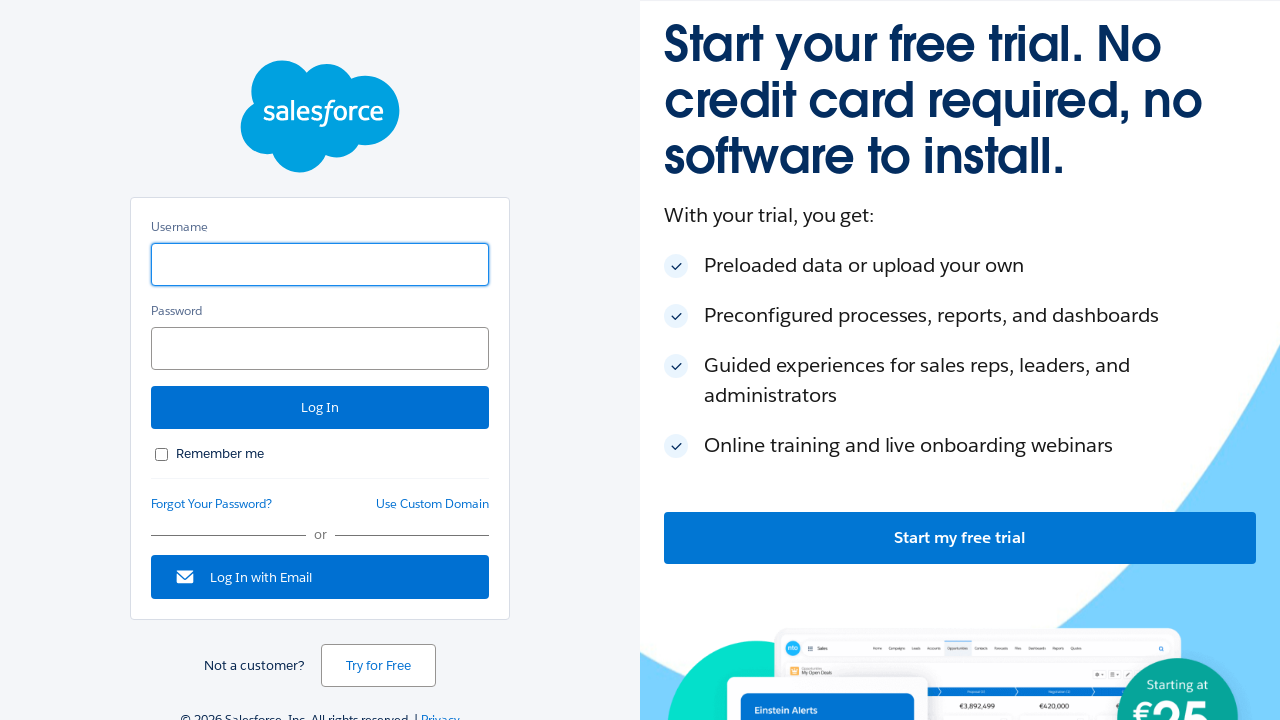

Verified 'Remember Me' checkbox is not initially selected
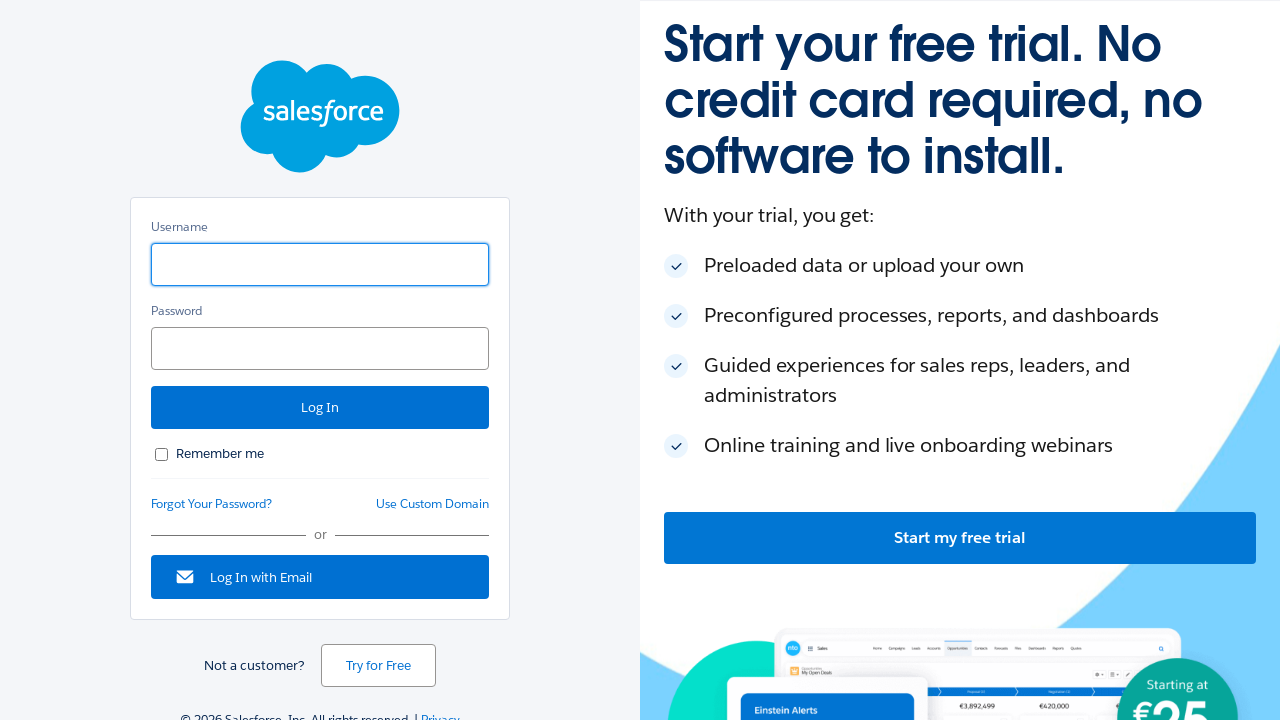

Clicked the 'Remember Me' checkbox to select it at (162, 454) on input[name='rememberUn']
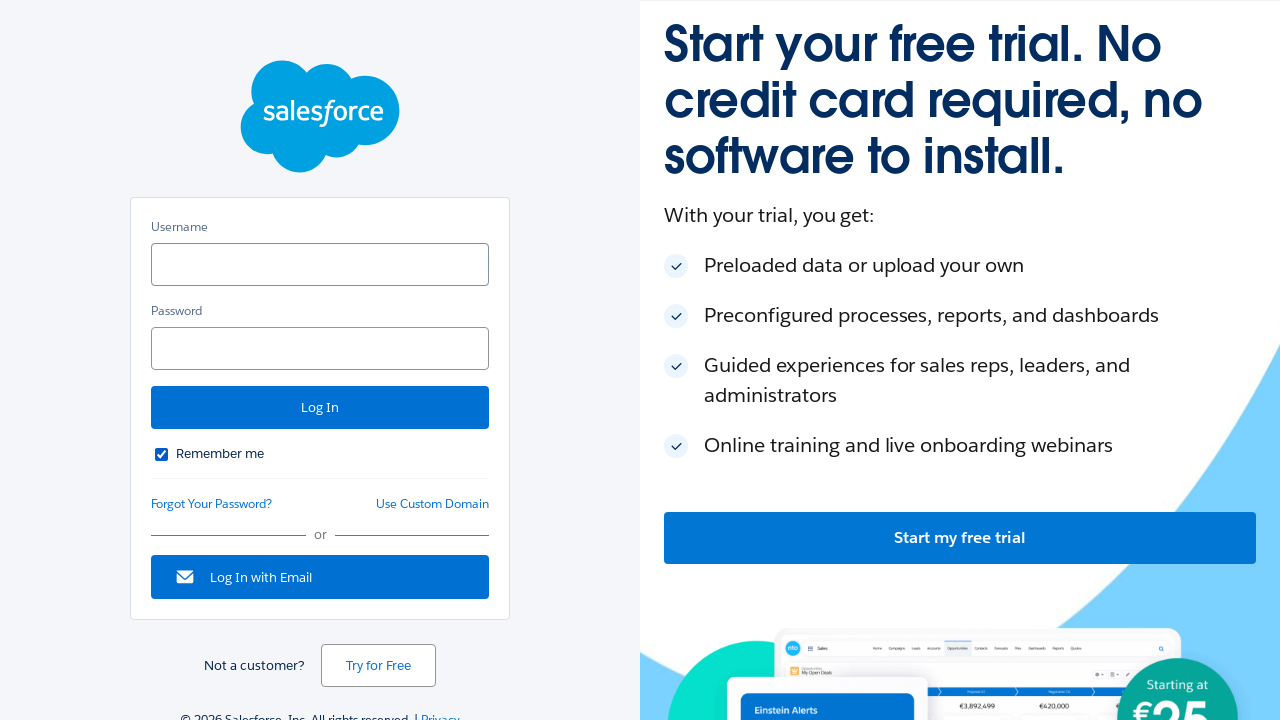

Verified 'Remember Me' checkbox is now selected
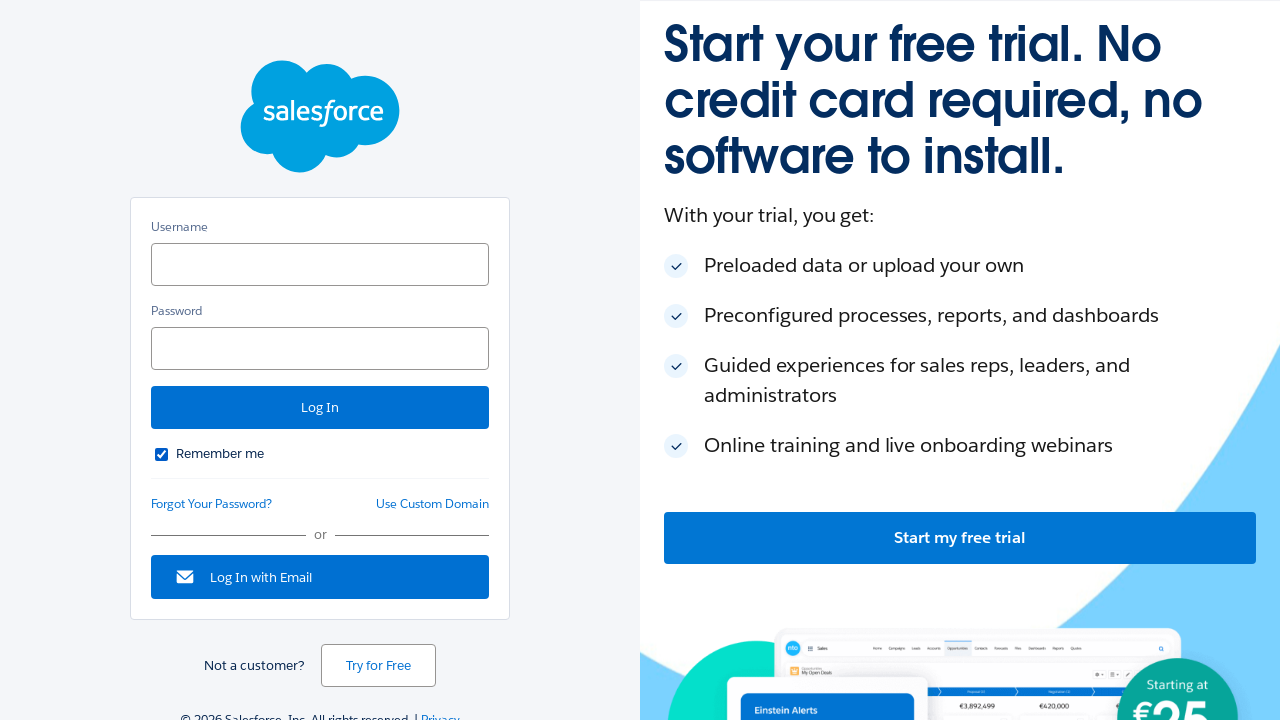

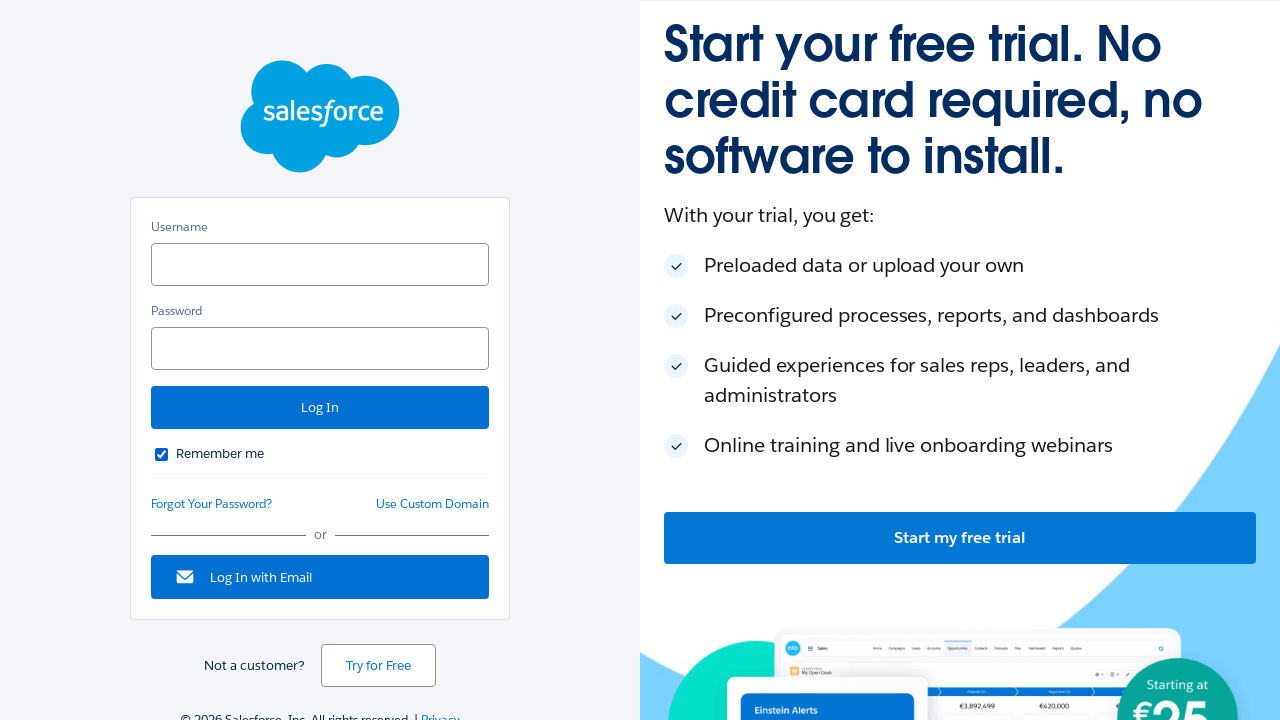